Tests drag and drop functionality by dragging column A to column B position on a practice drag and drop page

Starting URL: https://practice.expandtesting.com/drag-and-drop

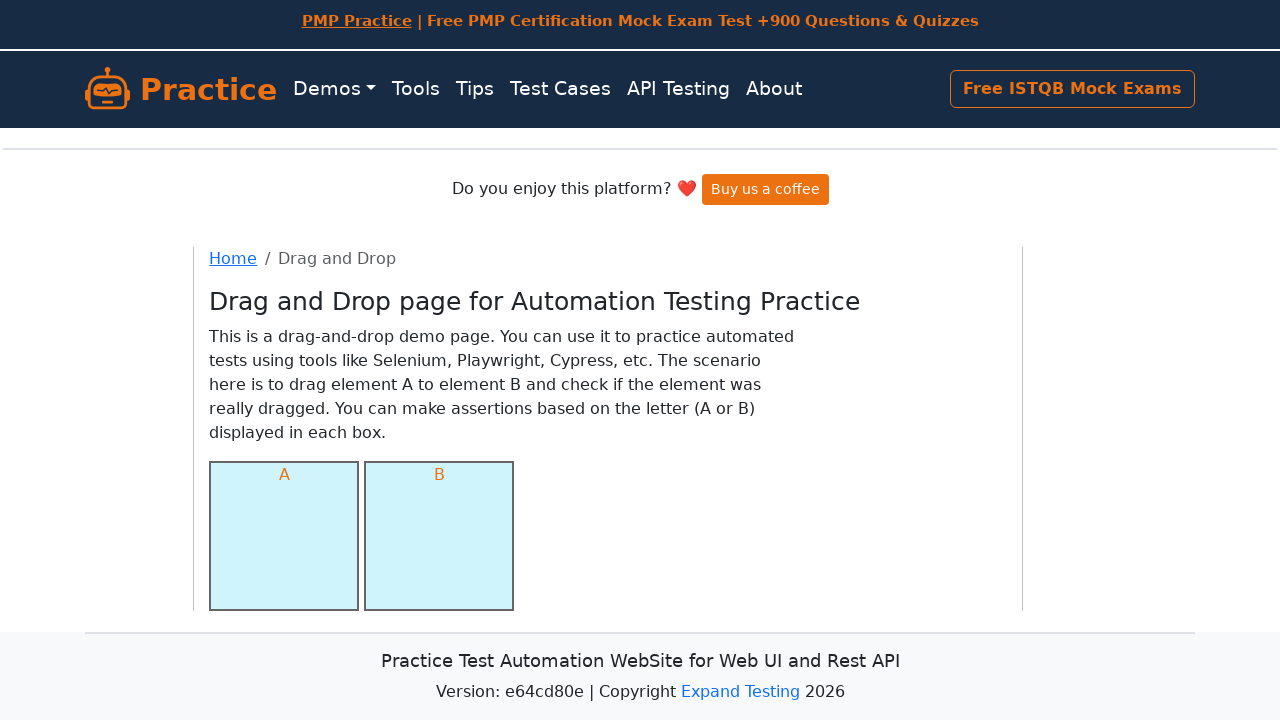

Waited for column A element to be visible
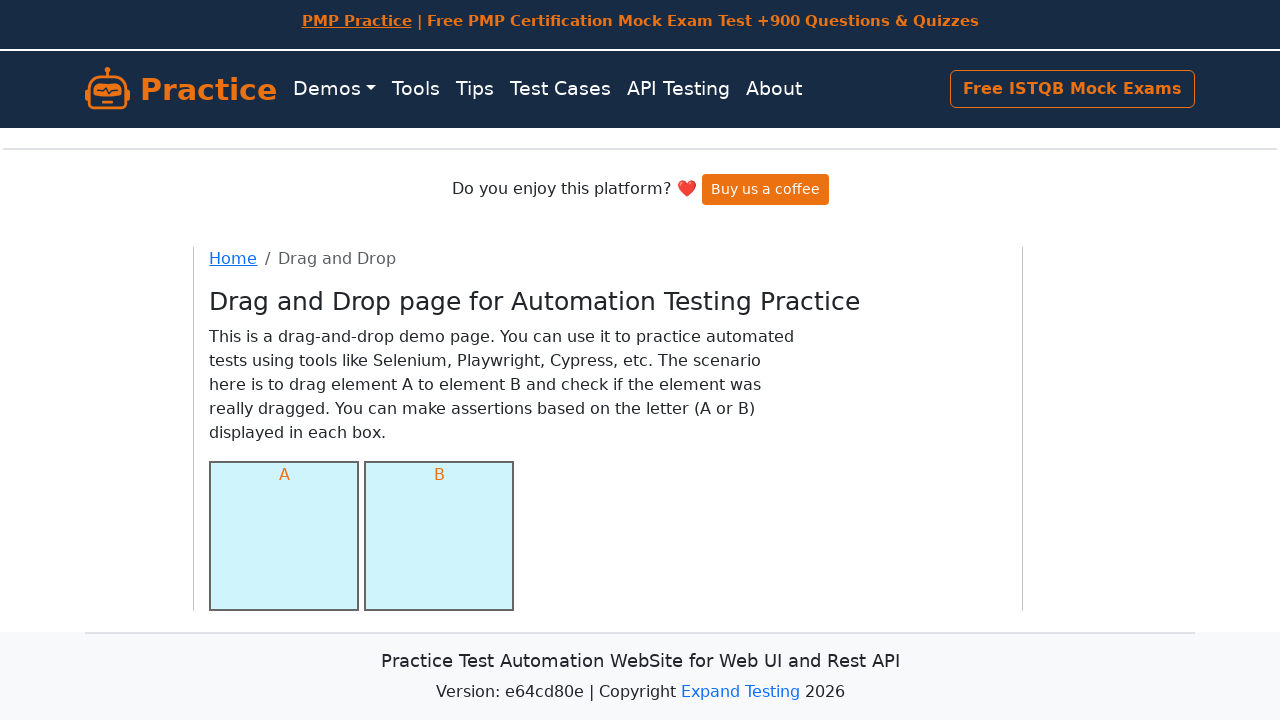

Waited for column B element to be visible
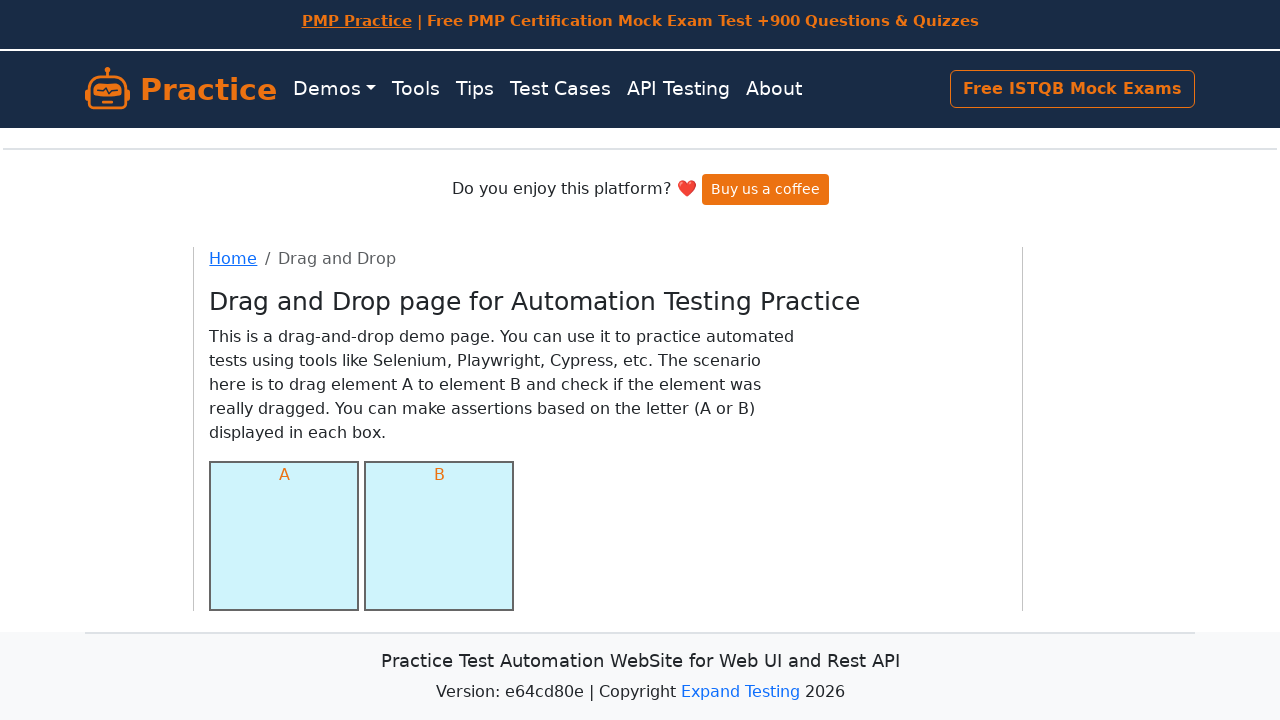

Located column A element as drag source
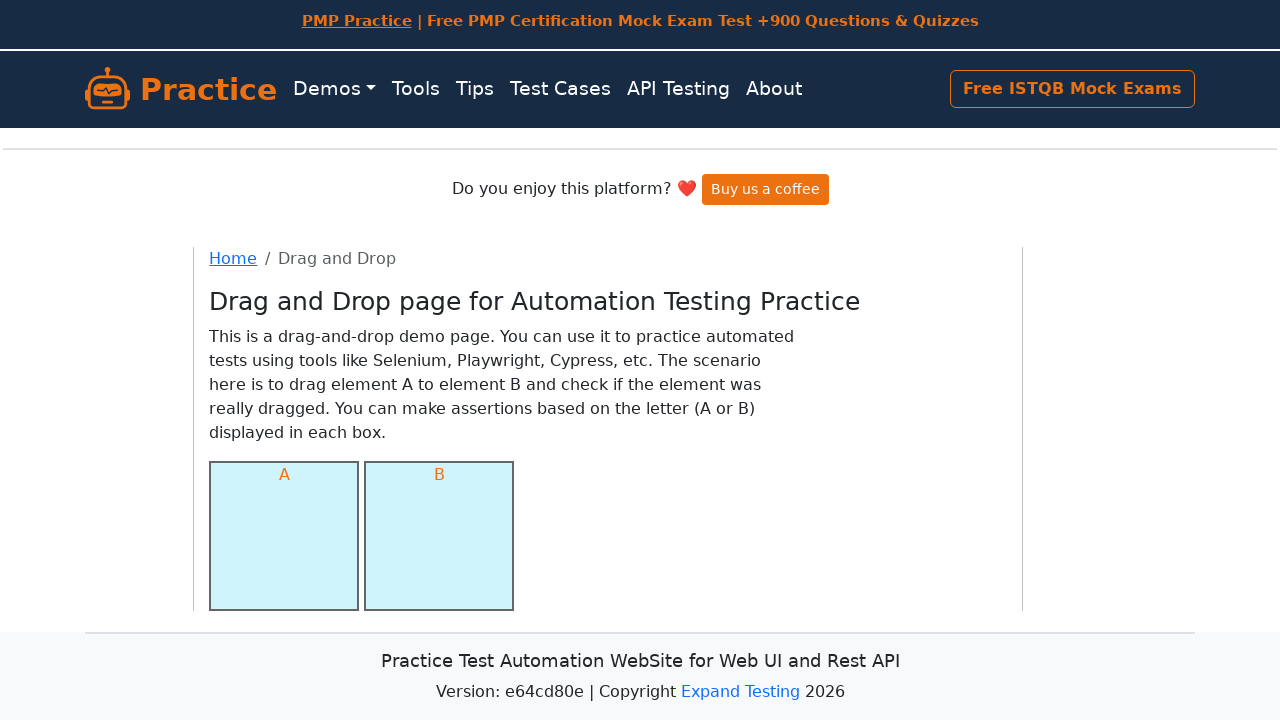

Located column B element as drag target
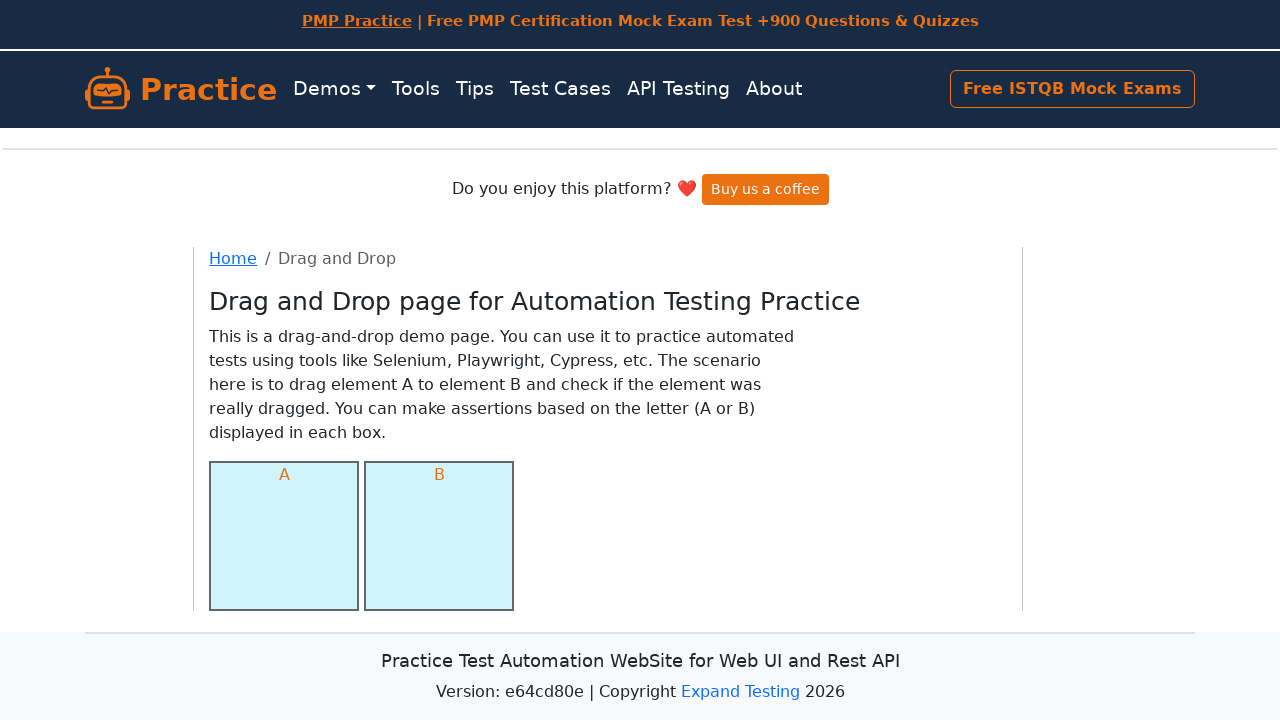

Dragged column A to column B position at (439, 536)
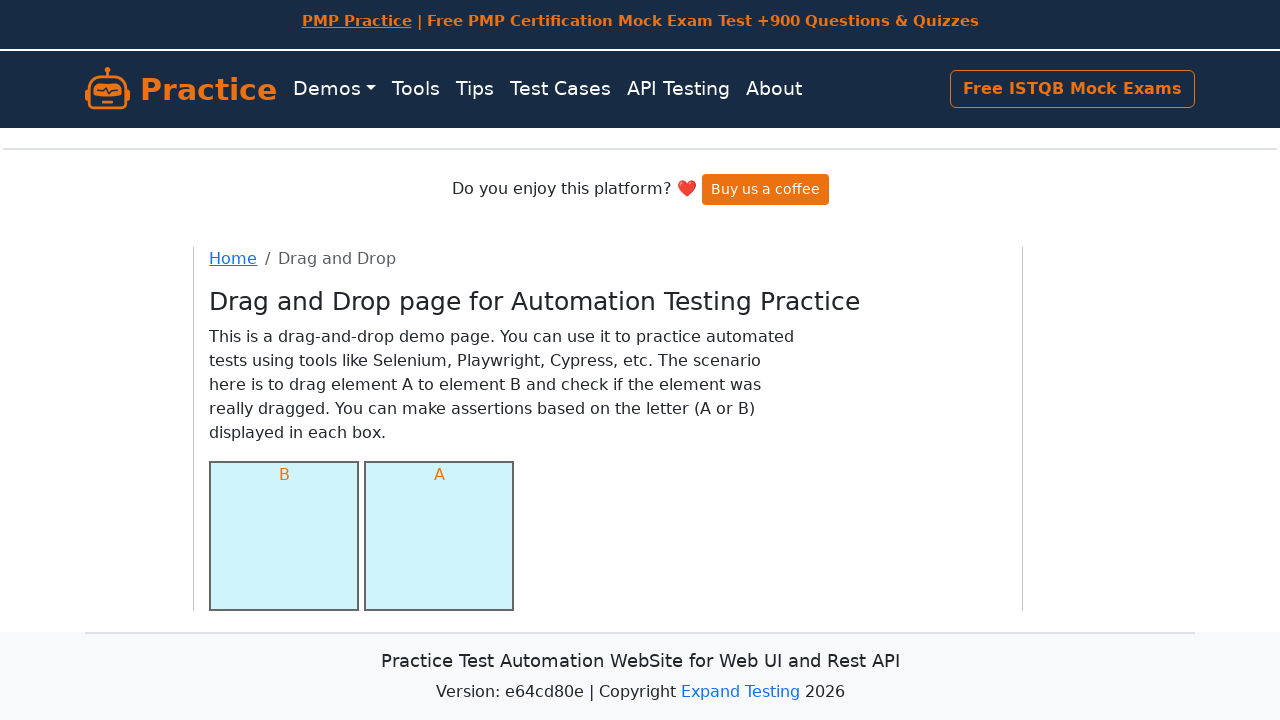

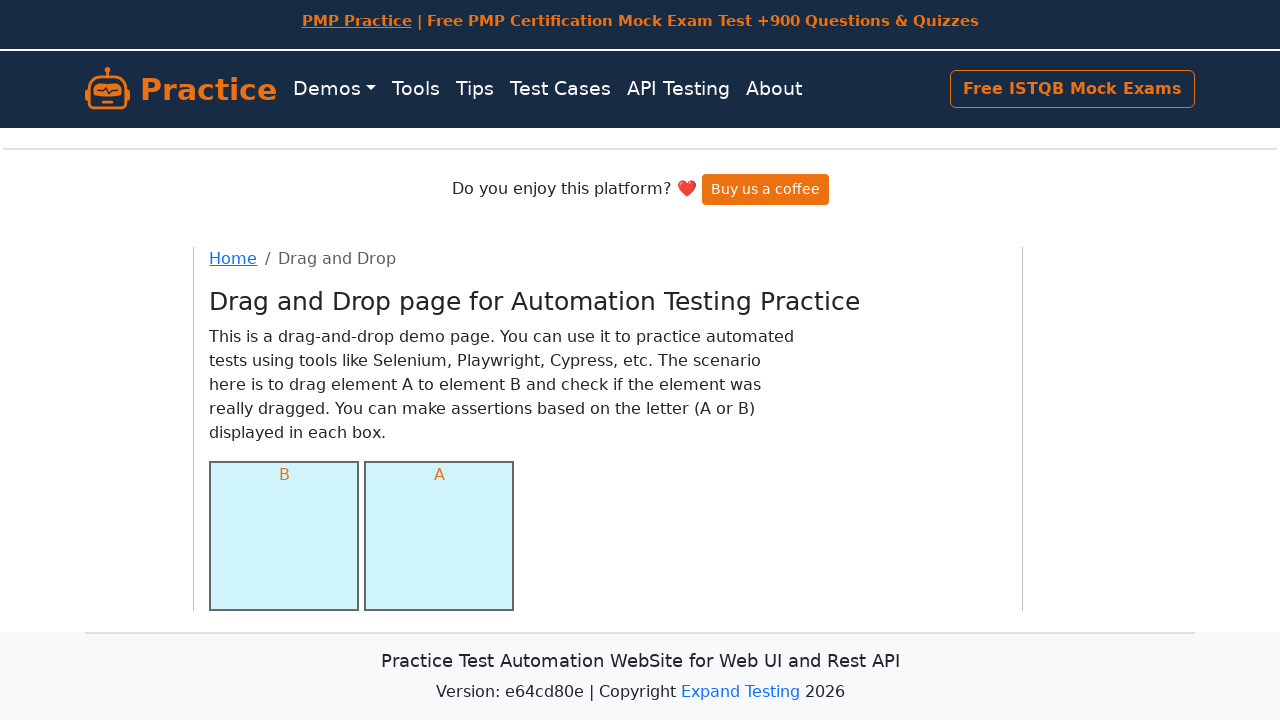